Tests right-click context menu functionality by right-clicking on a designated area, verifying the alert message, accepting it, then clicking the Elemental Selenium link and verifying the heading on the new page.

Starting URL: https://the-internet.herokuapp.com/context_menu

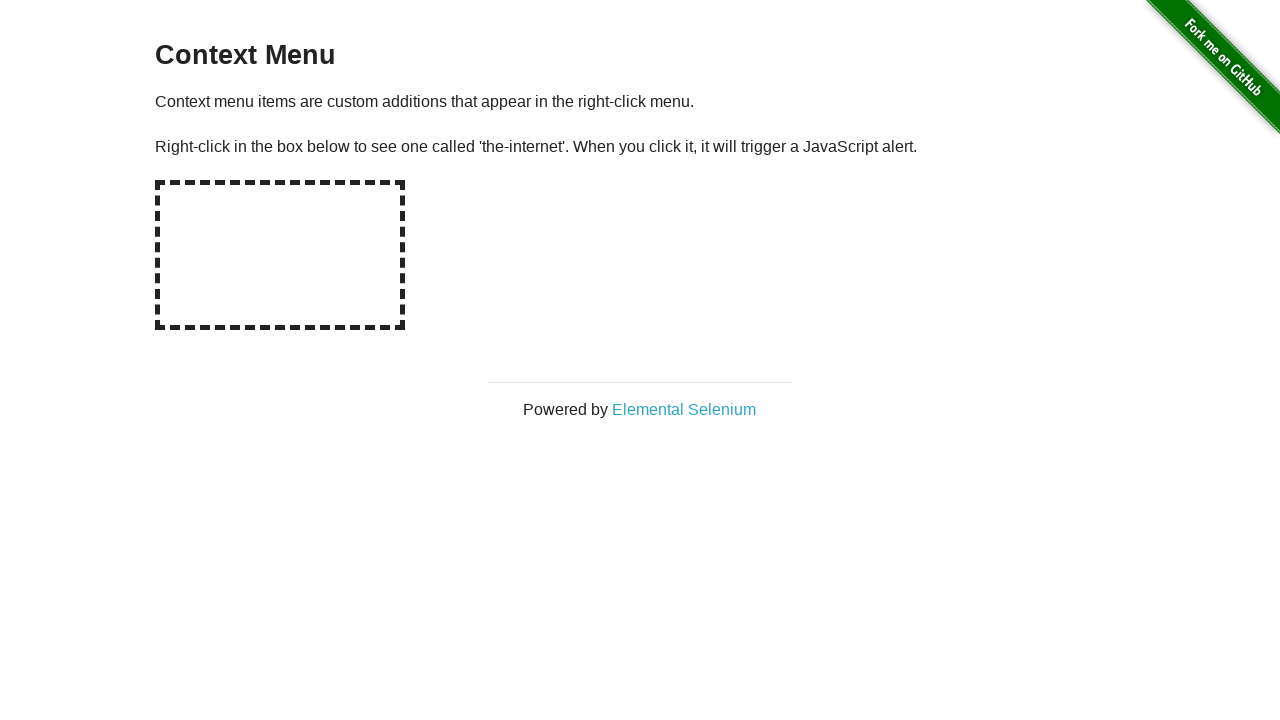

Right-clicked on the hot-spot area to trigger context menu at (280, 255) on #hot-spot
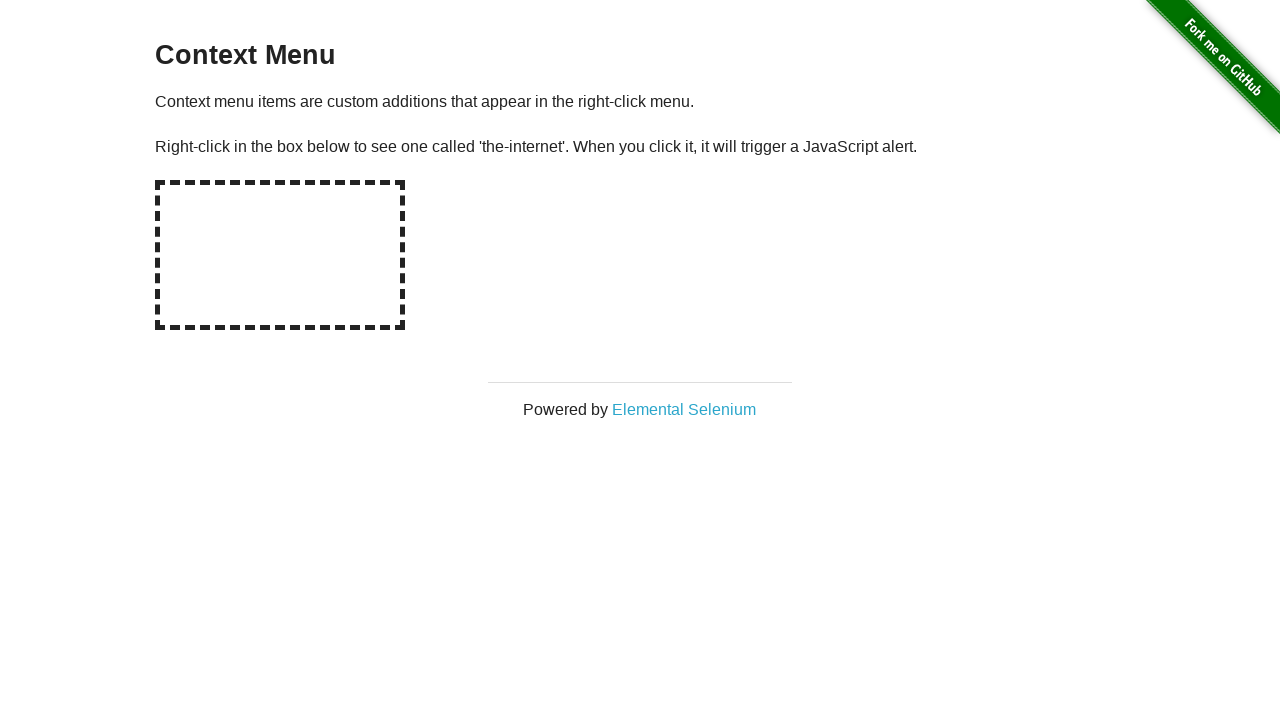

Set up initial dialog handler to accept alerts
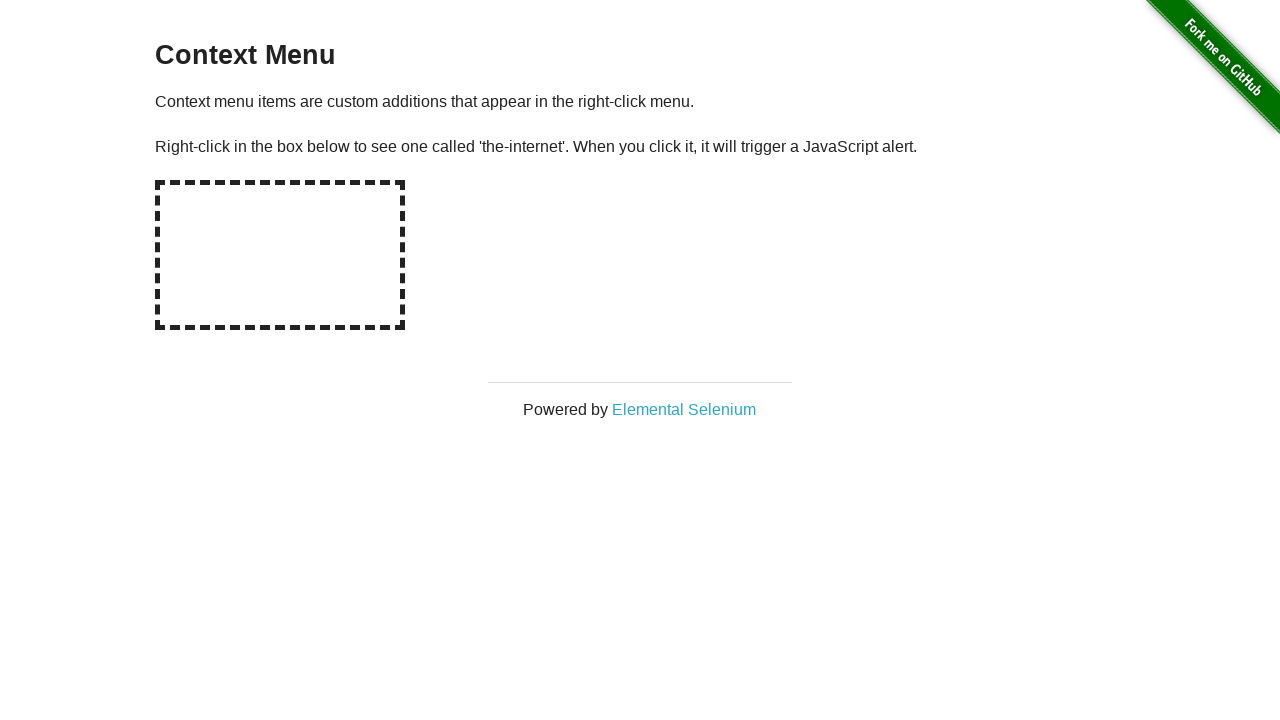

Waited 1 second for alert handling
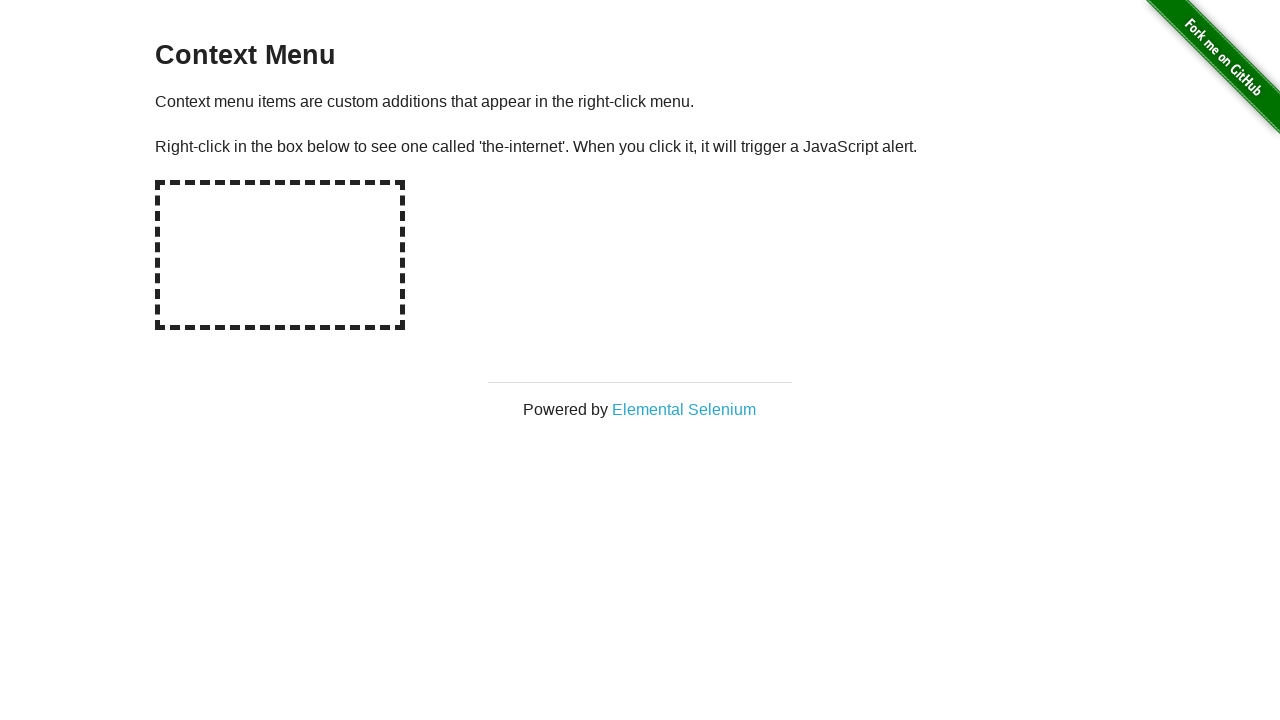

Set up dialog handler with message verification
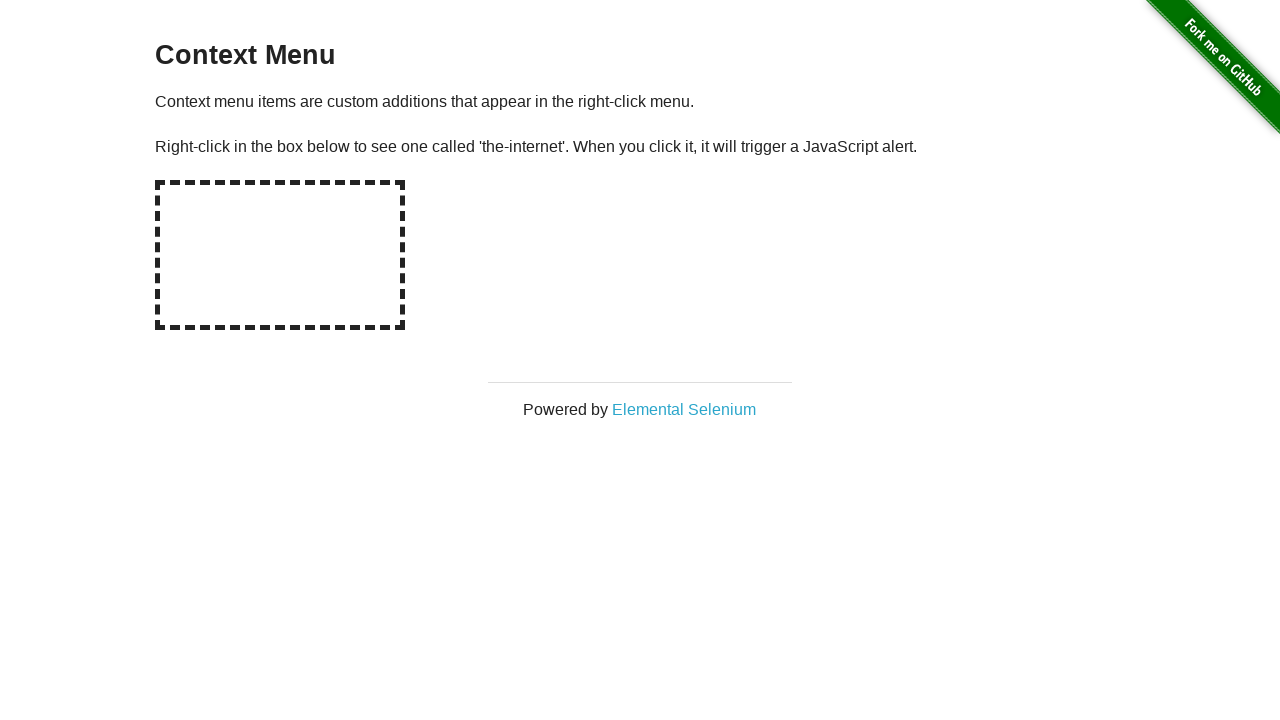

Right-clicked on hot-spot again to trigger alert with verification handler at (280, 255) on #hot-spot
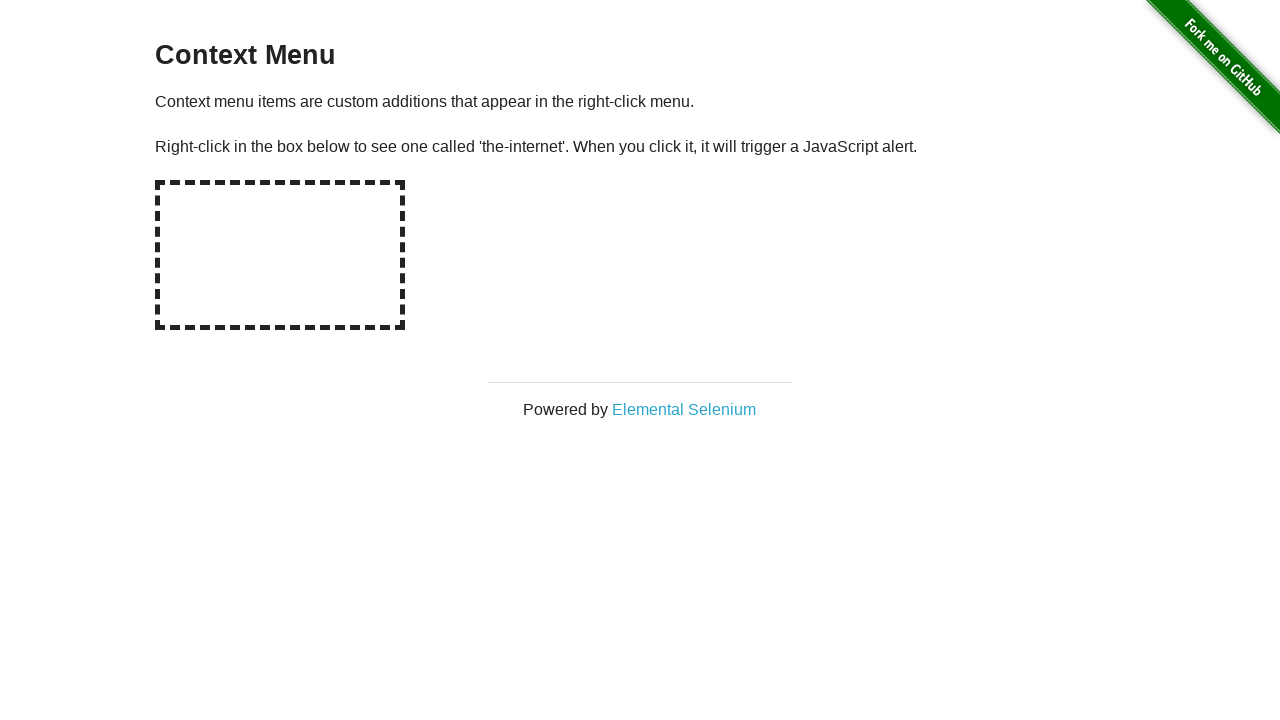

Waited for dialog to be handled
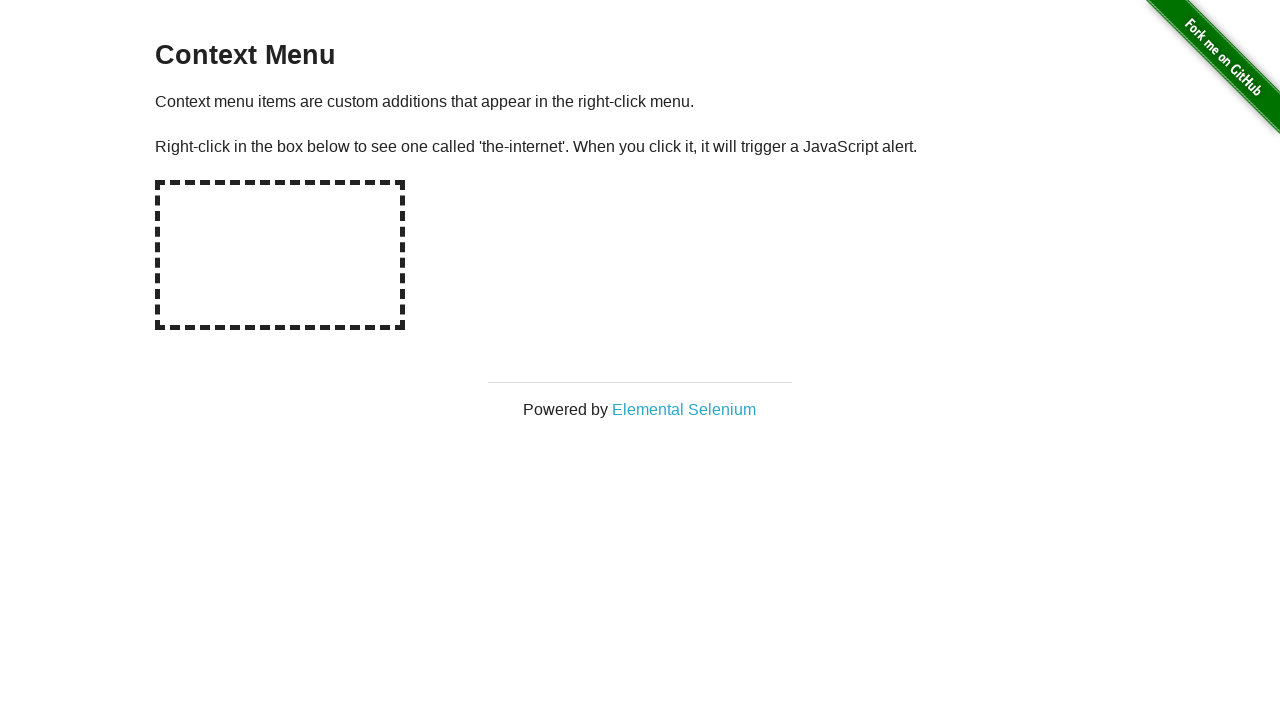

Clicked on the Elemental Selenium link, which opened in a new tab at (684, 409) on xpath=//a[text()='Elemental Selenium']
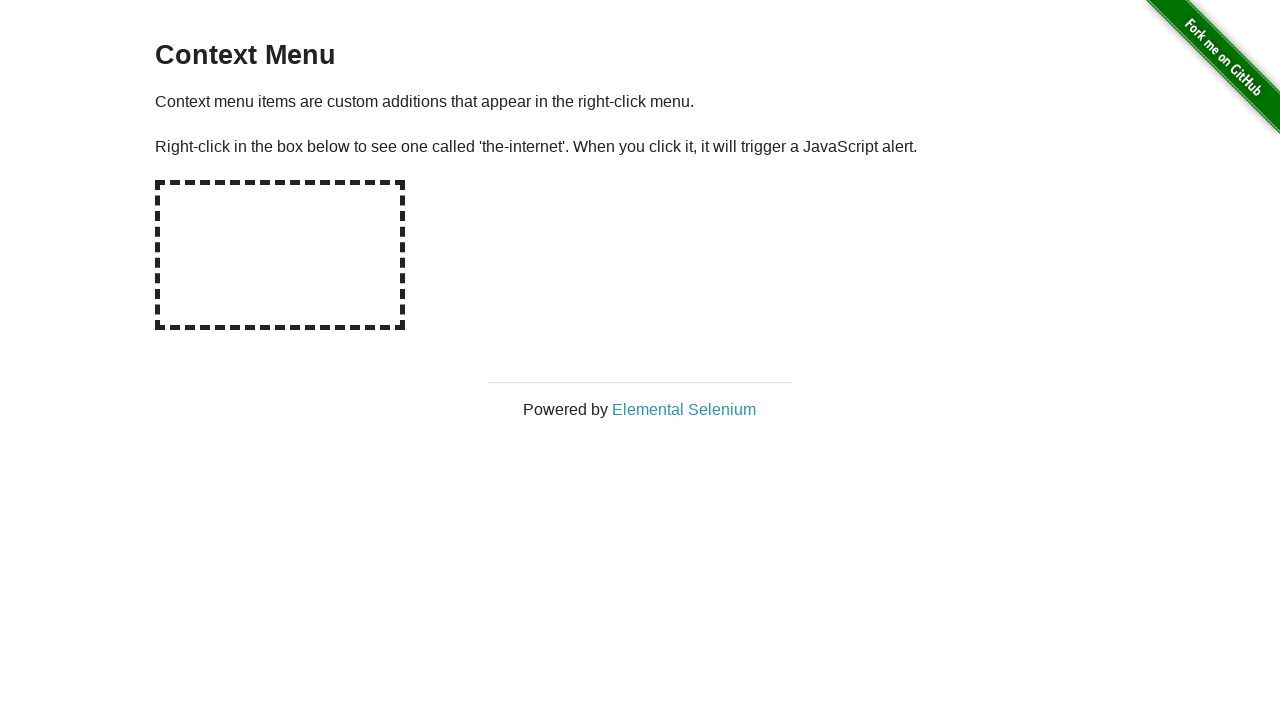

Switched to new page and waited for it to load
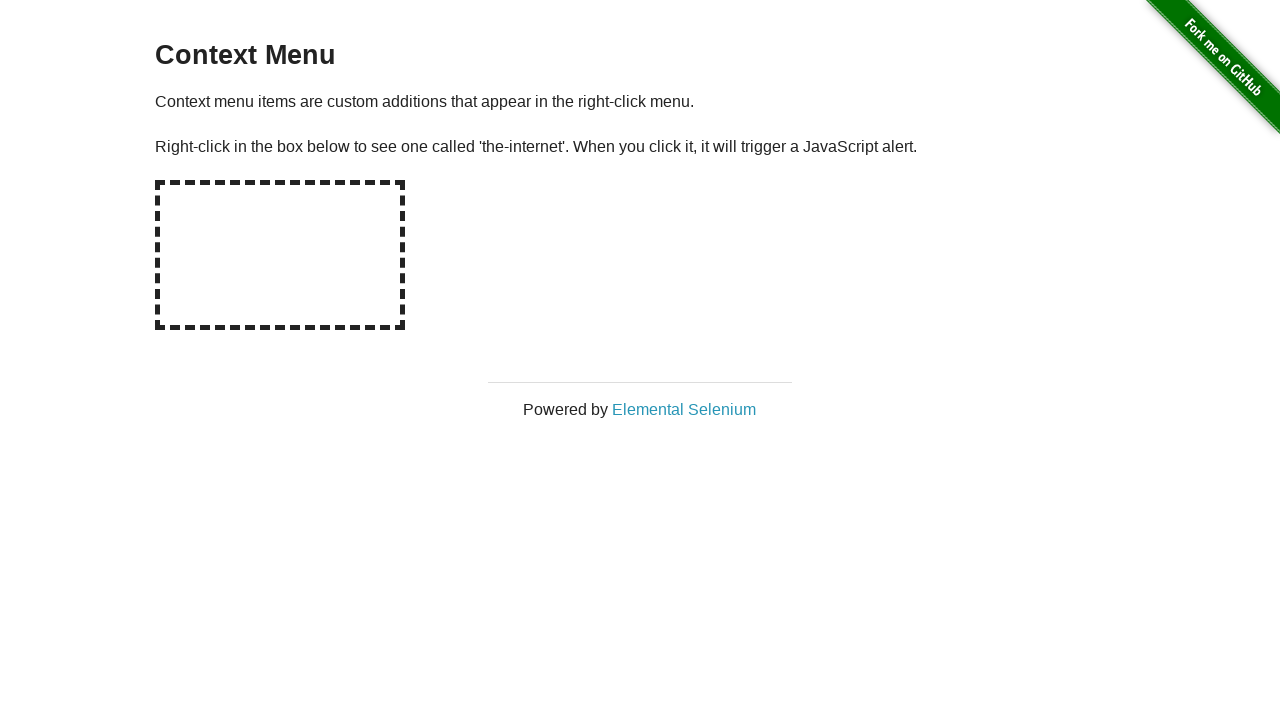

Verified h1 heading on new page contains expected text: 'Elemental Selenium'
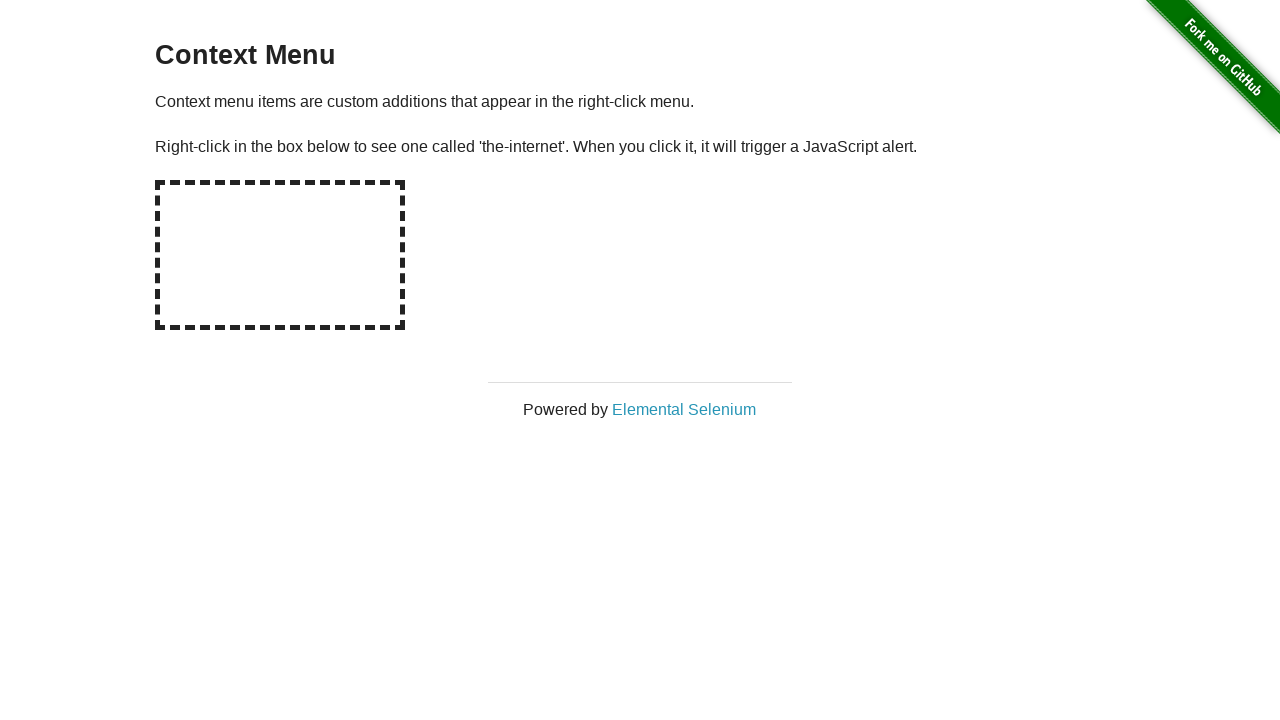

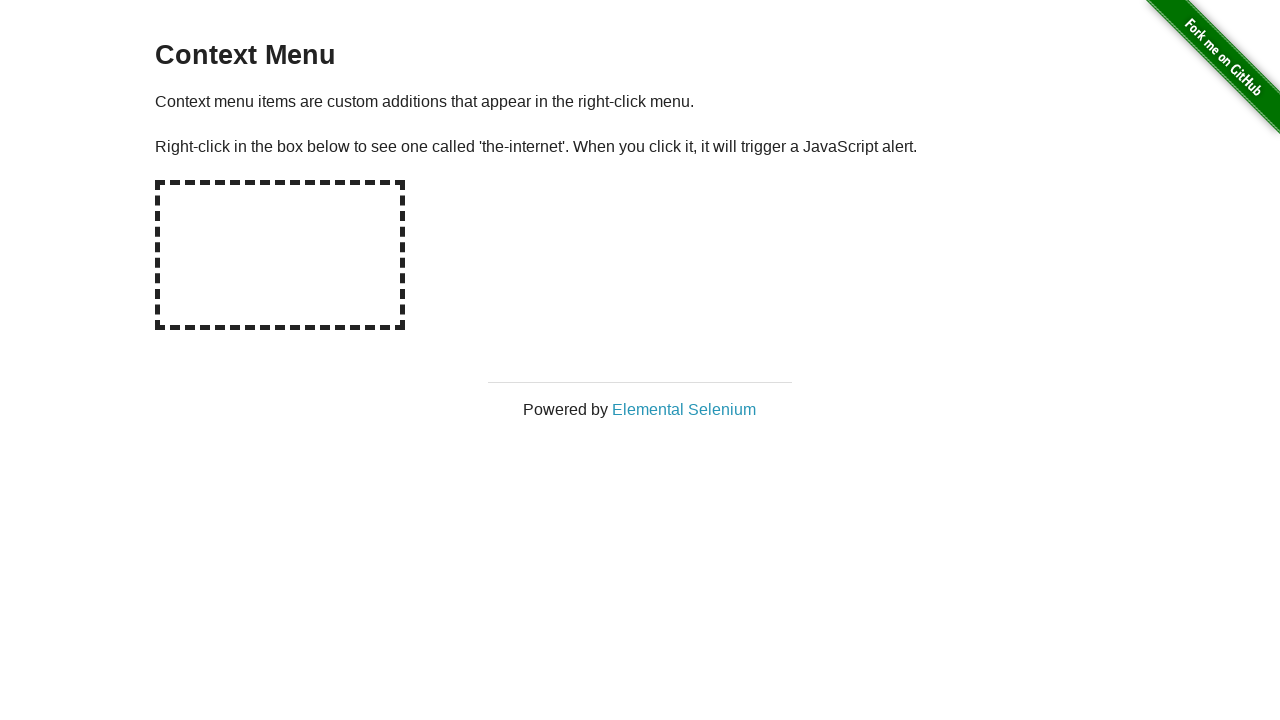